Navigates to DuckDuckGo and verifies the page title

Starting URL: https://duckduckgo.com/

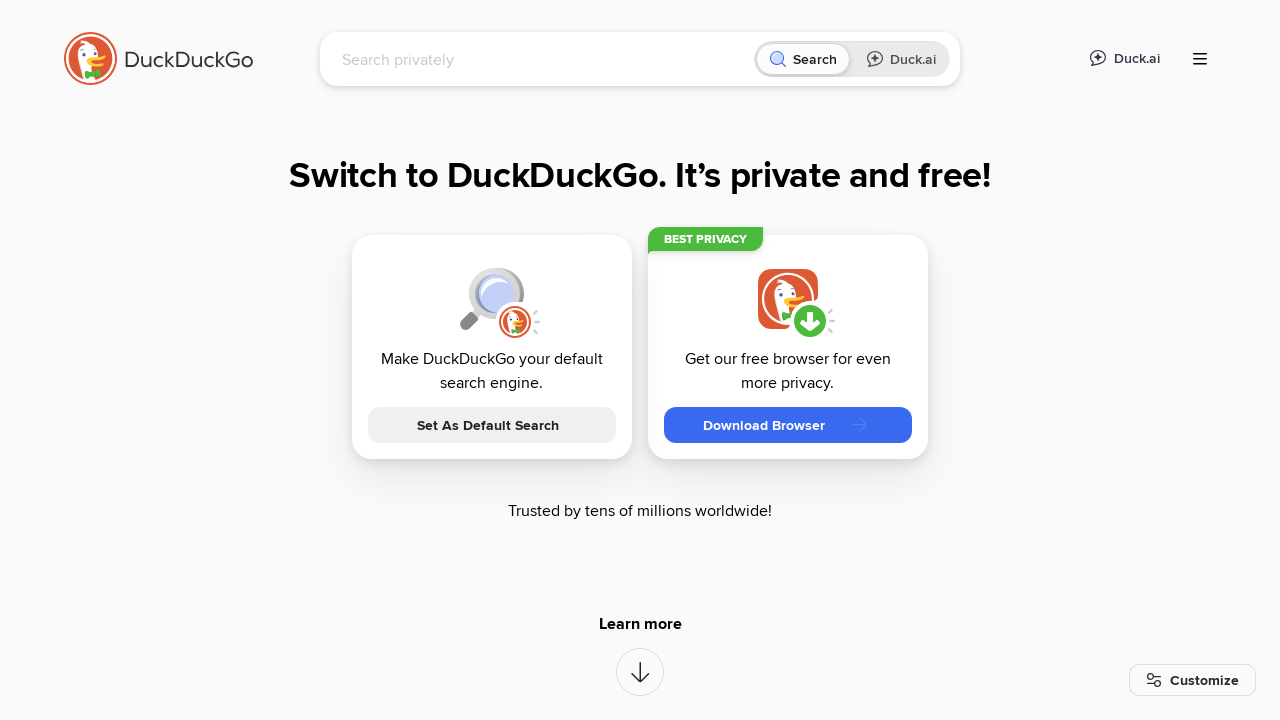

Navigated to https://duckduckgo.com/
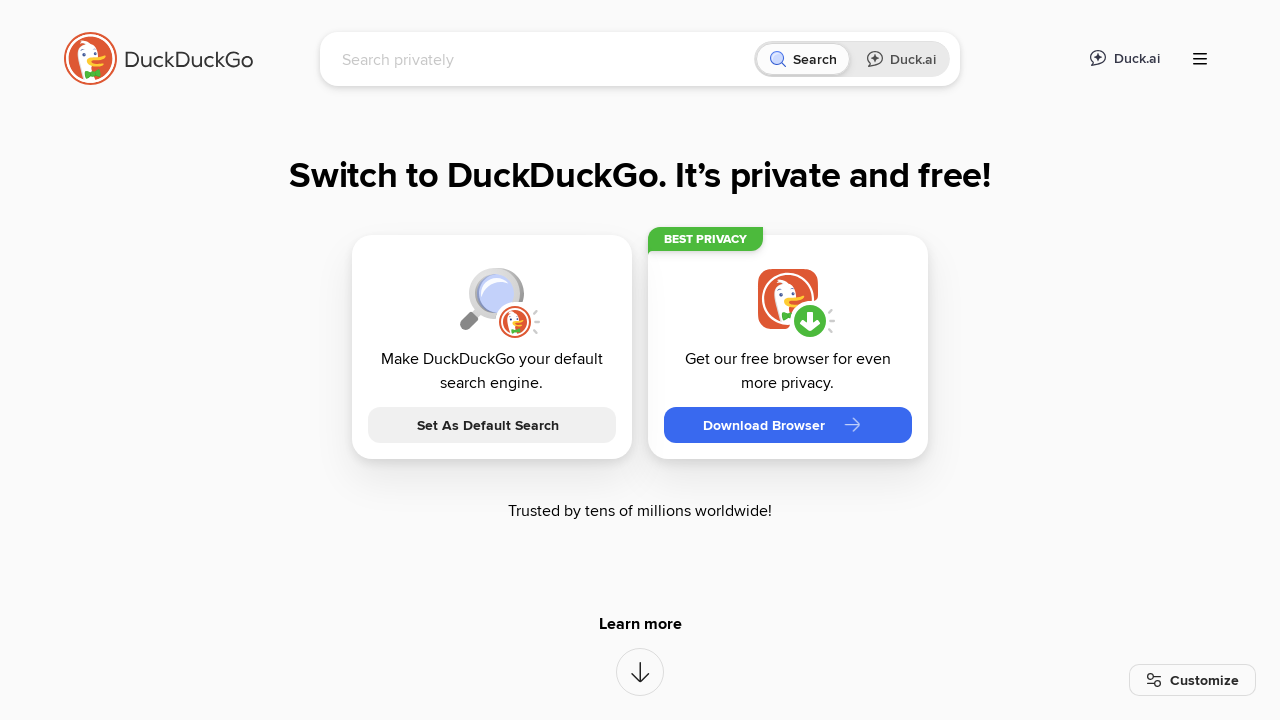

Verified page title contains 'DuckDuckGo'
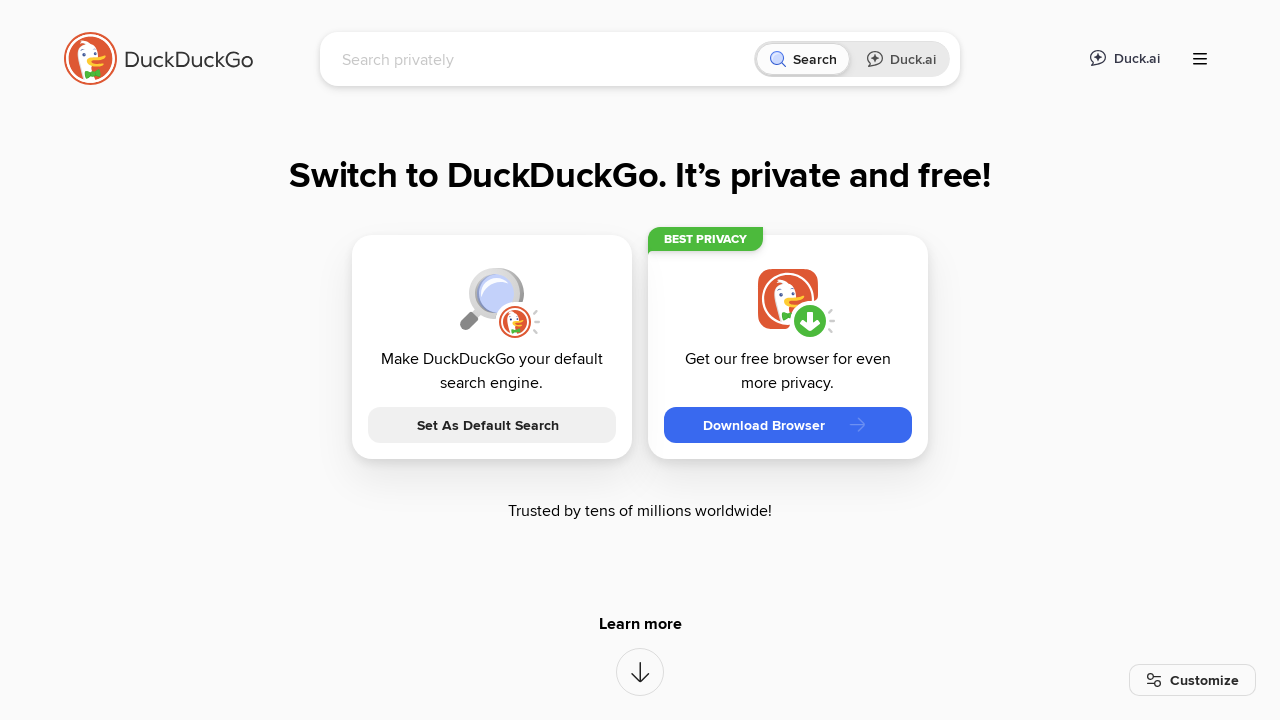

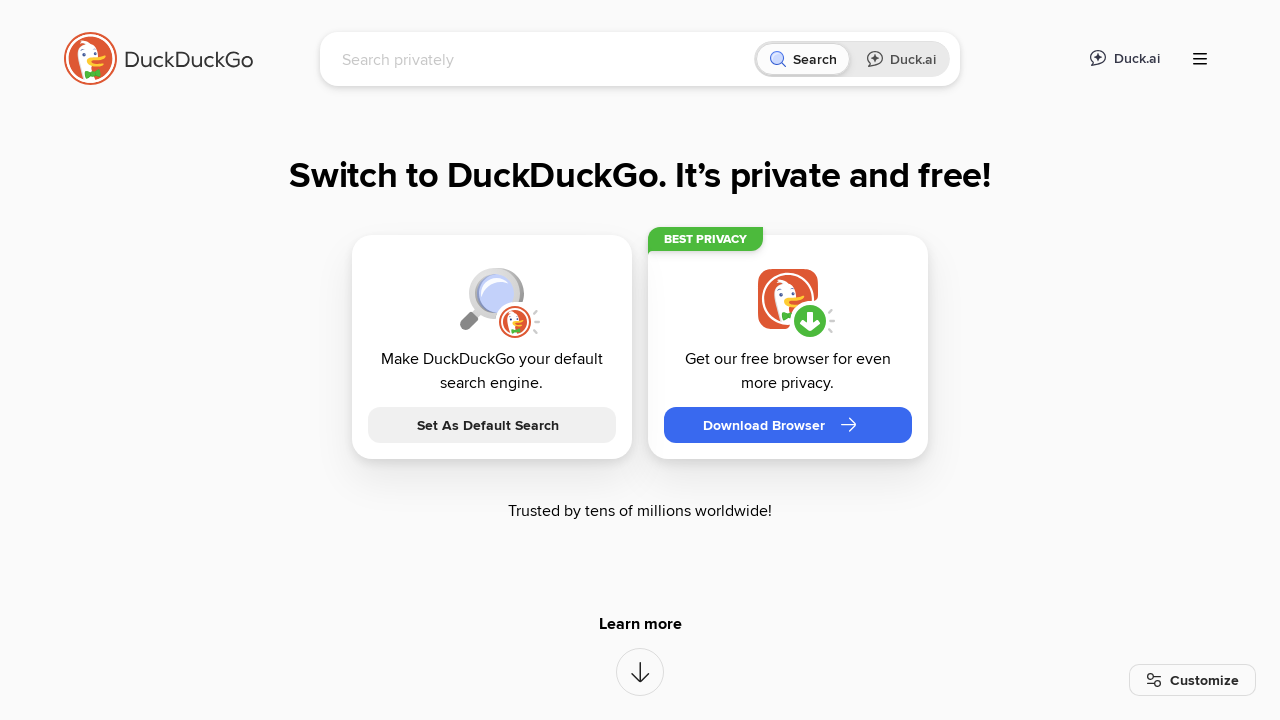